Tests DuckDuckGo calculator with a compound operation involving addition and division

Starting URL: https://duckduckgo.com/

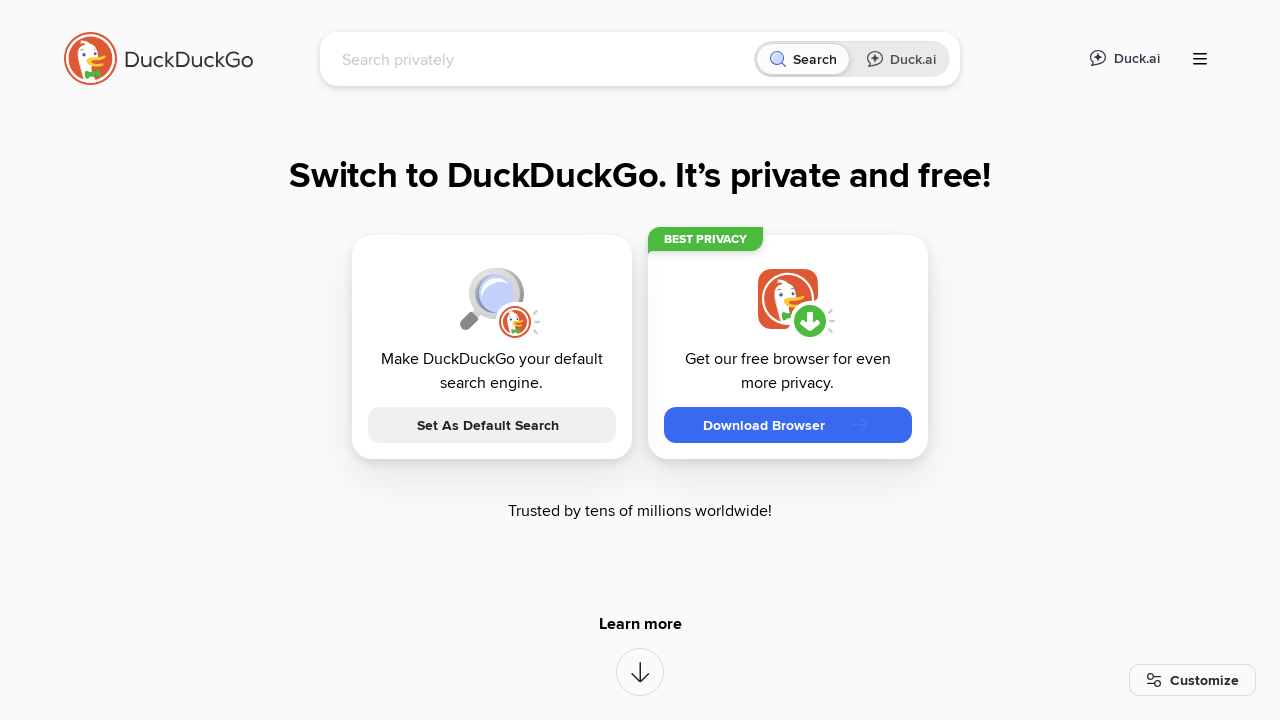

Located search input field
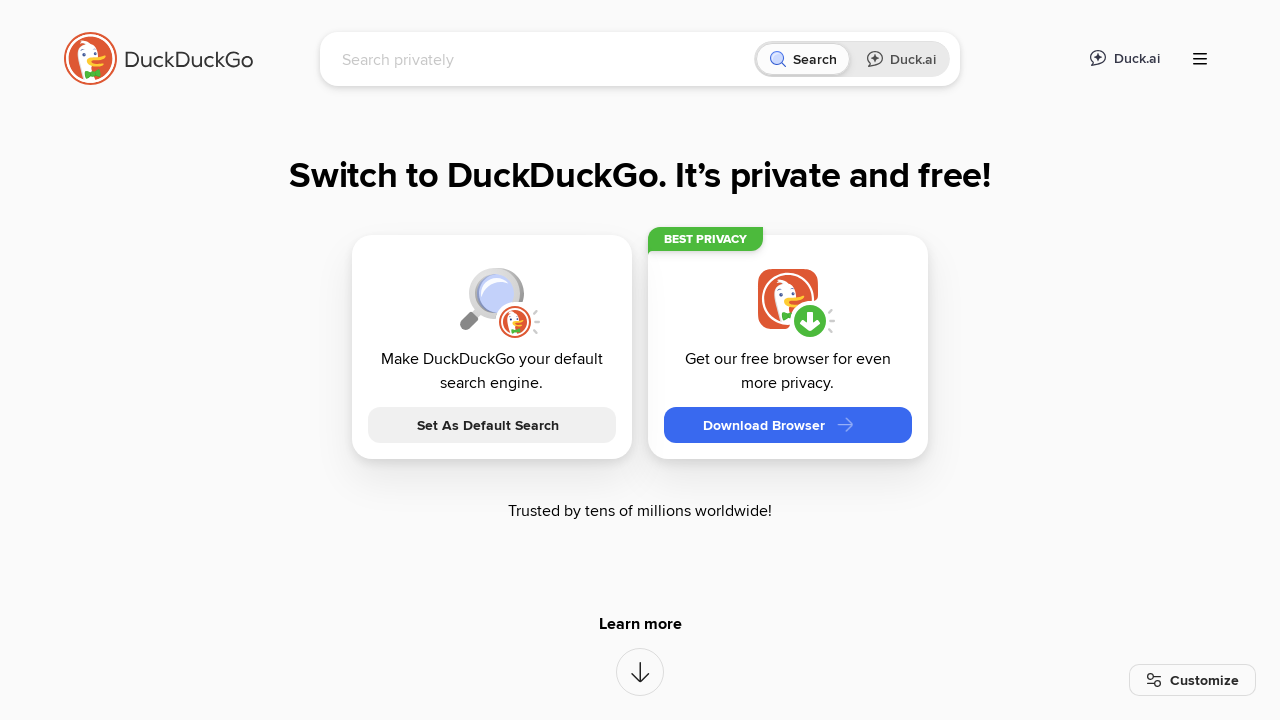

Cleared search input field on input[name='q']
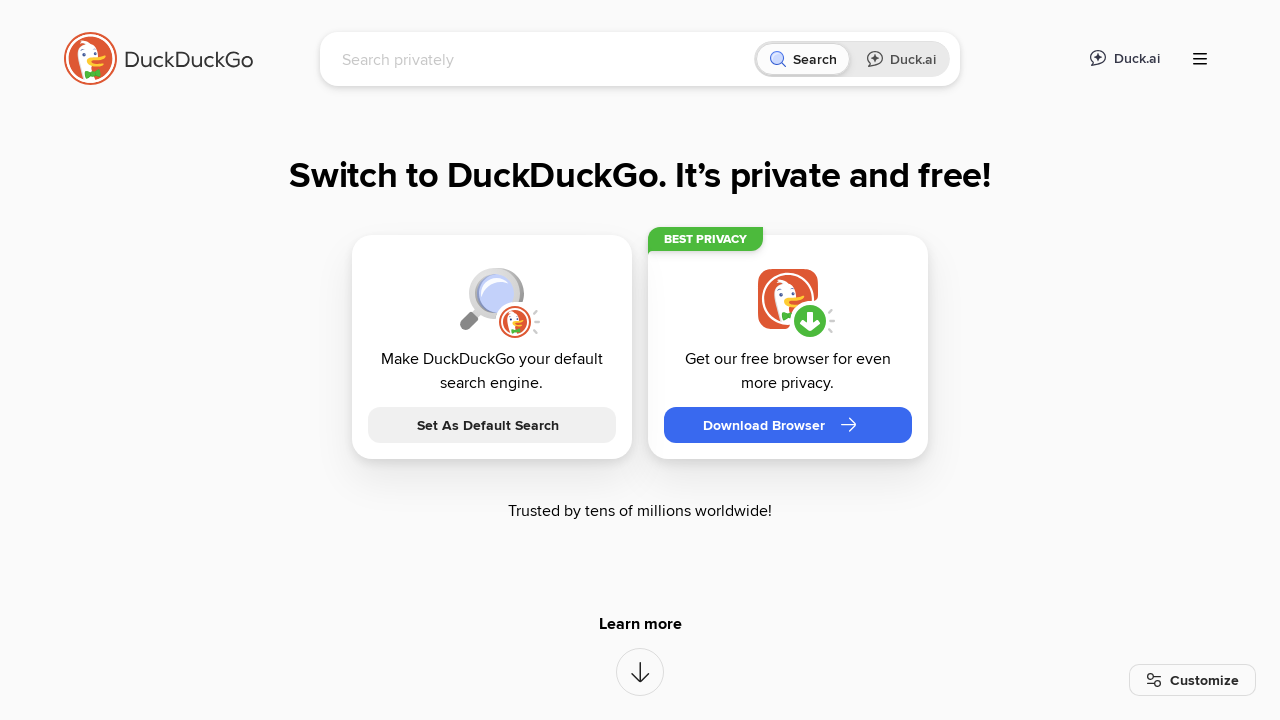

Filled search field with compound calculation '(2 + 3) / 10' on input[name='q']
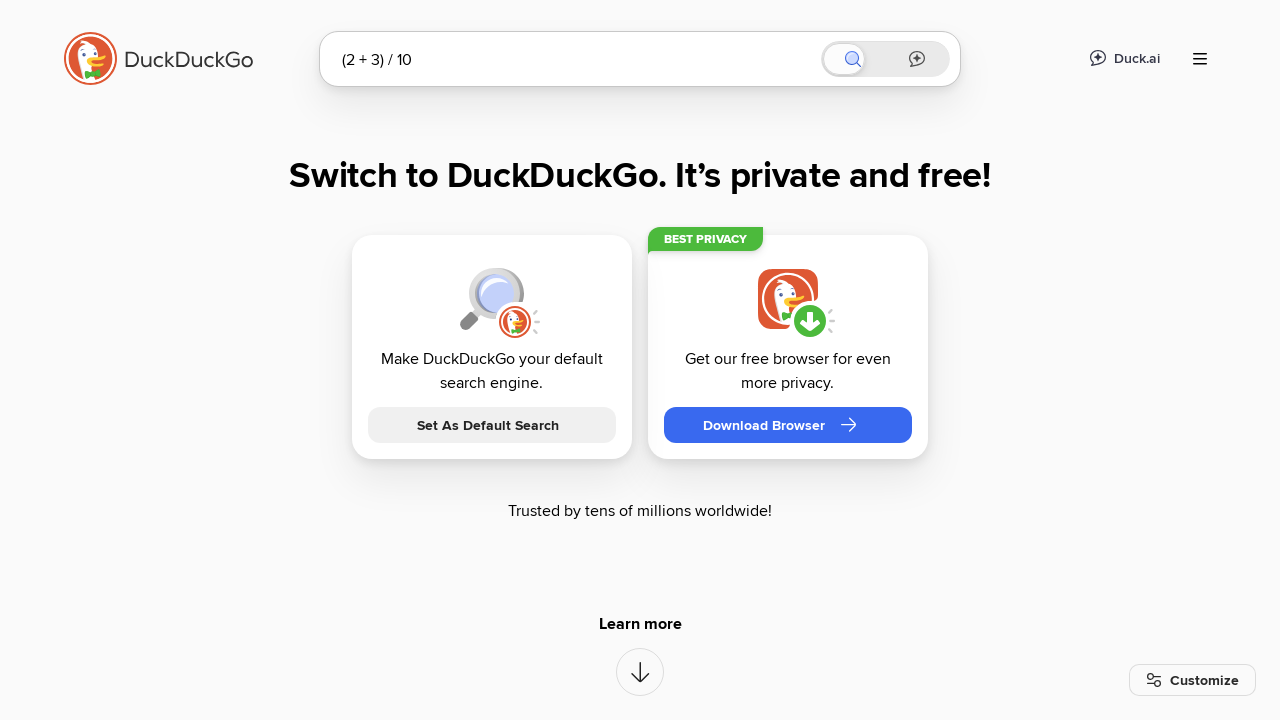

Pressed Enter to submit calculation on input[name='q']
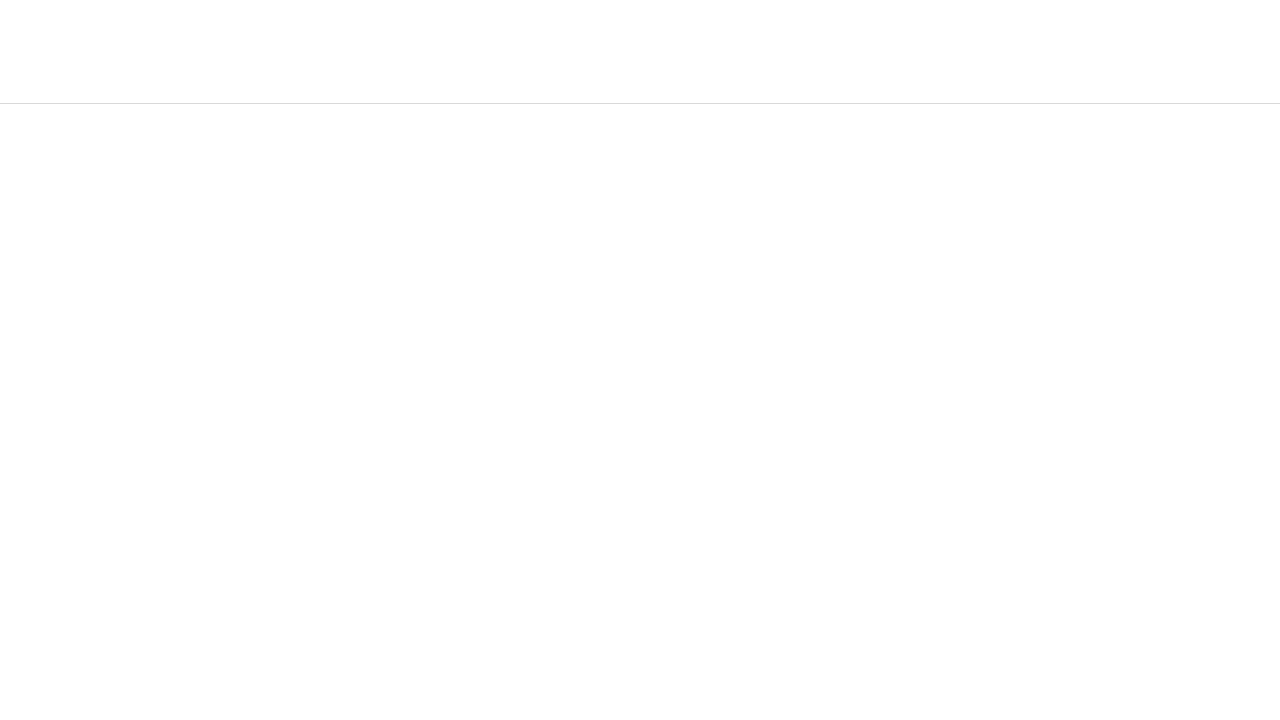

Located calculator display element
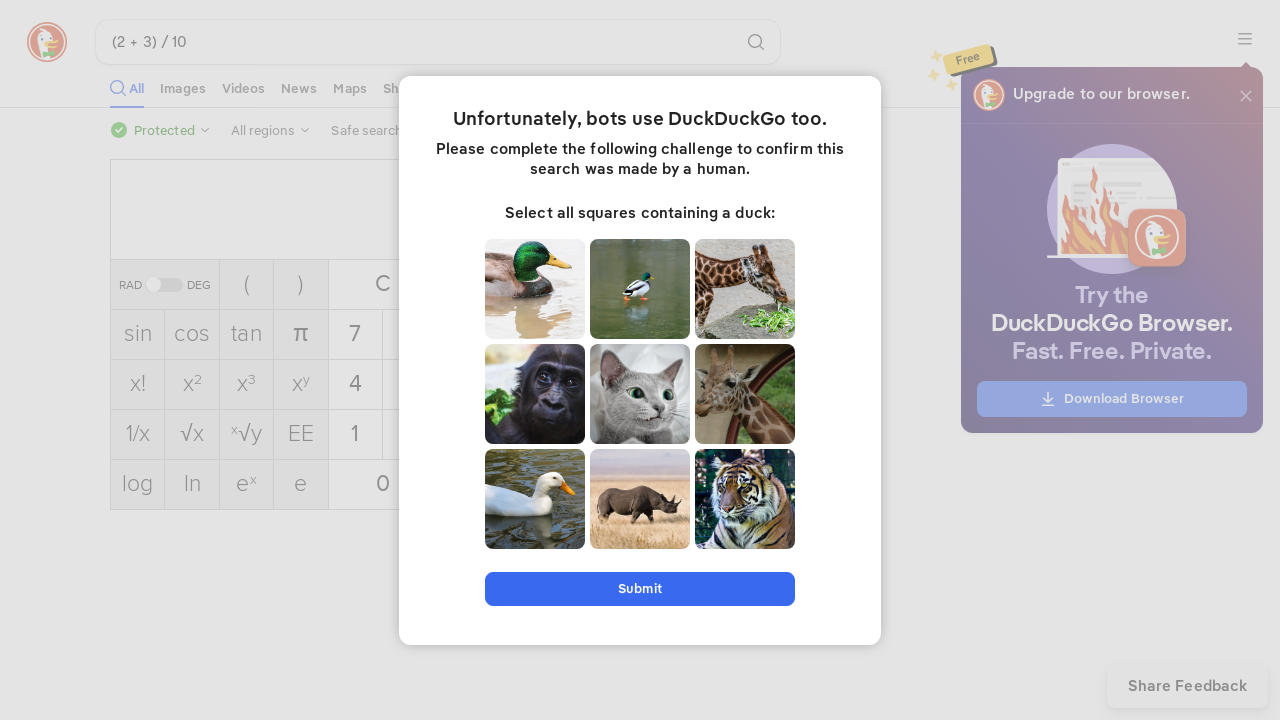

Waited for calculator display to become visible
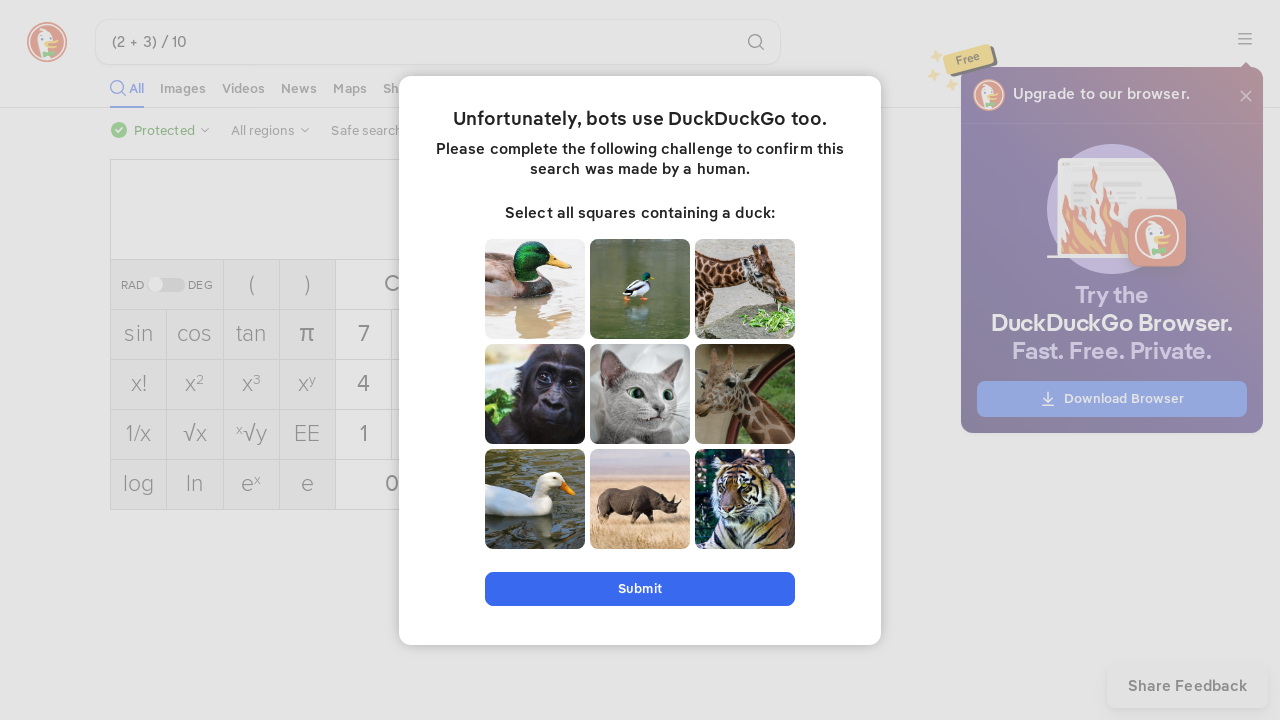

Verified calculator result equals 0.5
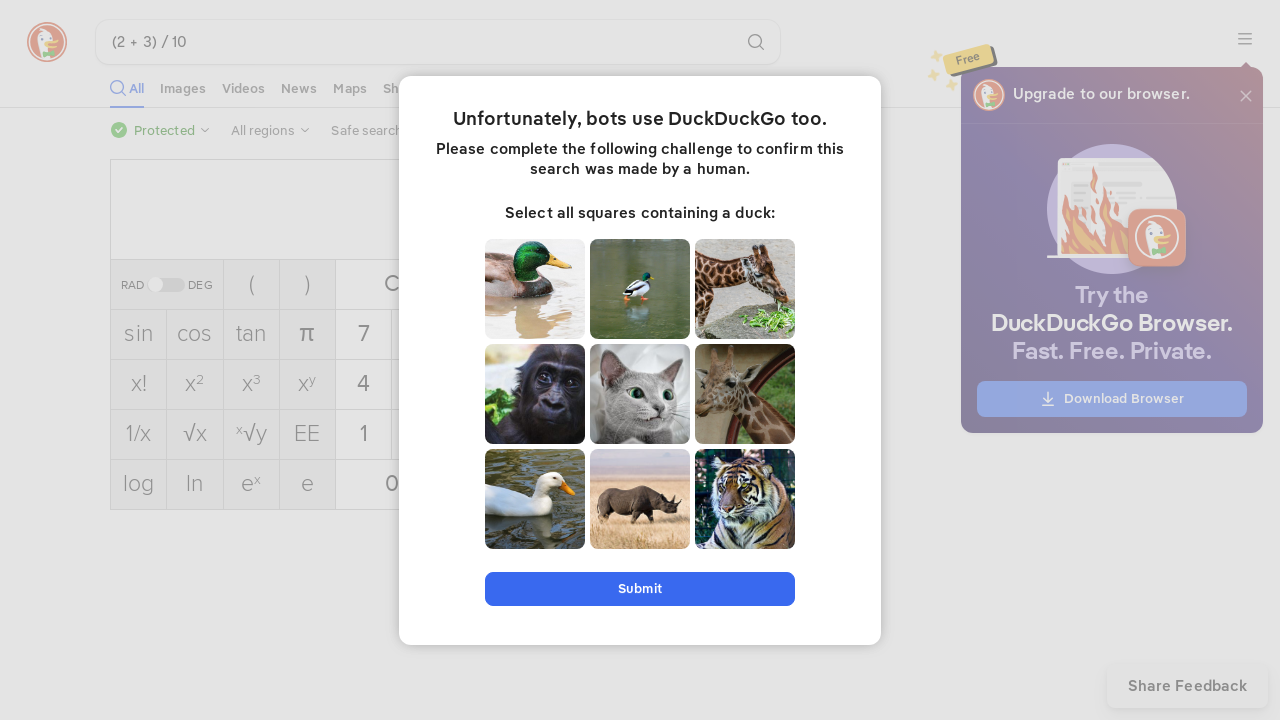

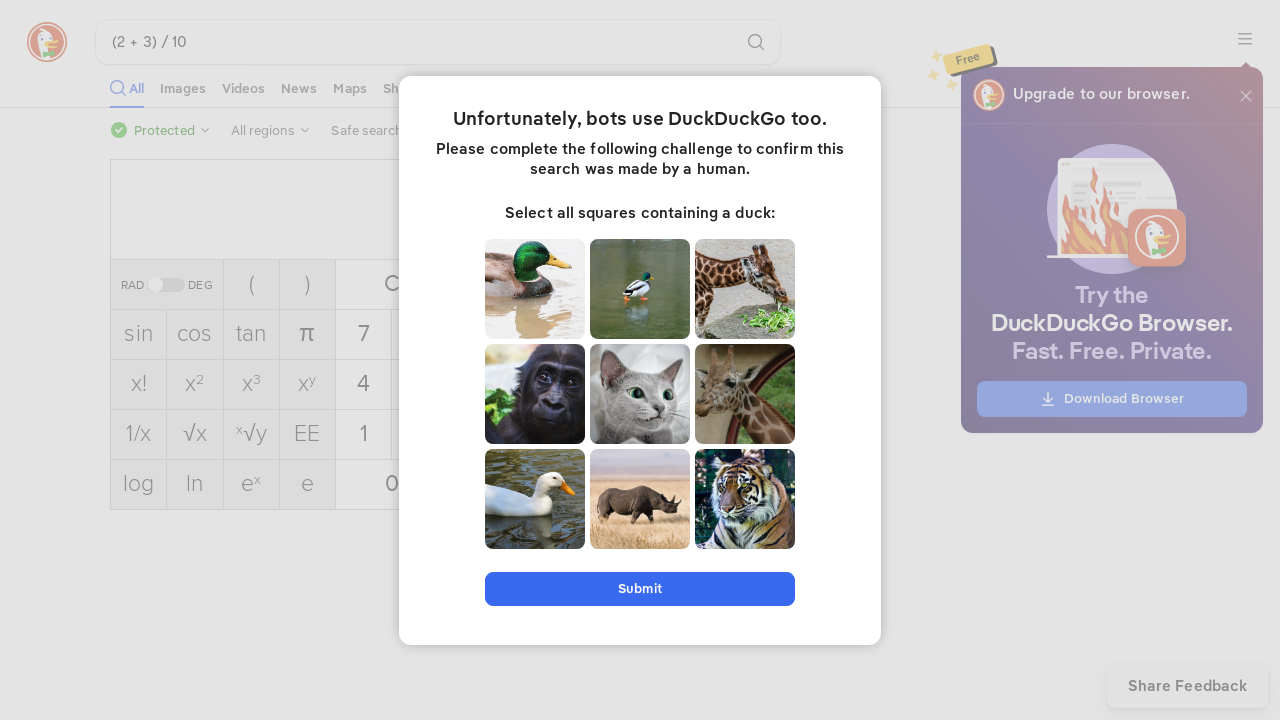